Tests typing into an element and then blurring it to trigger validation

Starting URL: https://example.cypress.io/commands/actions

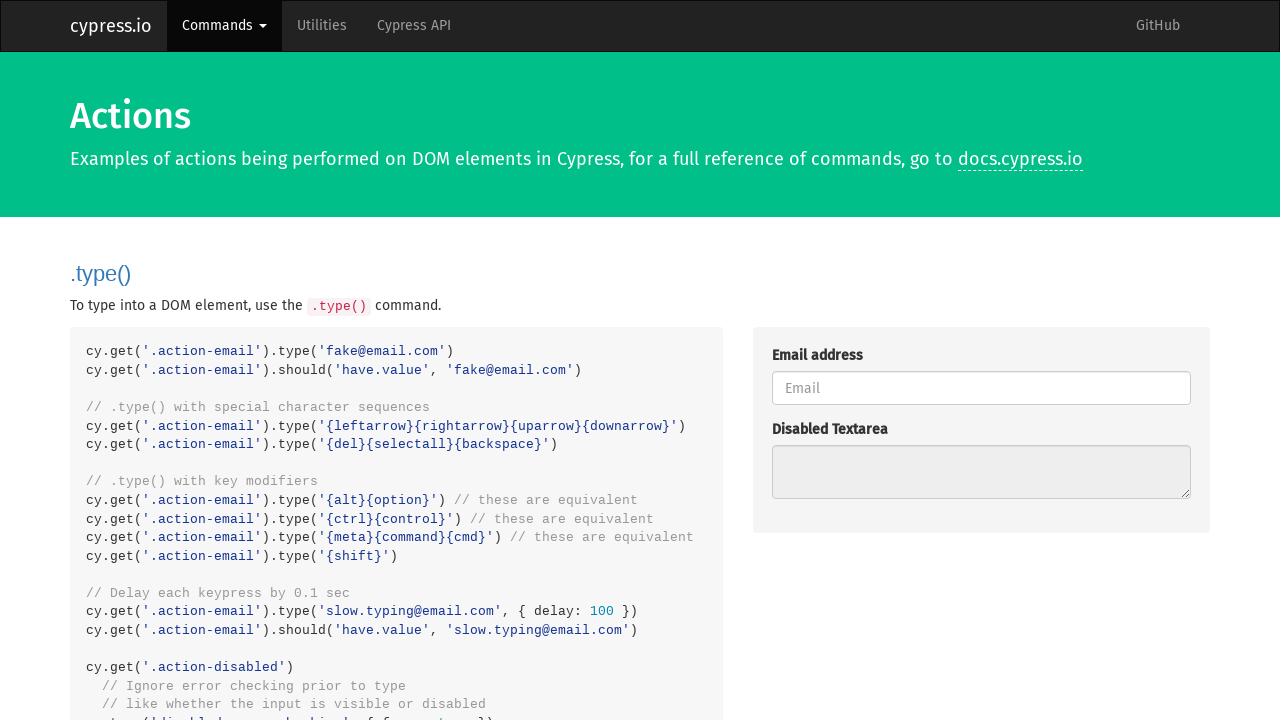

Located the blur action input element
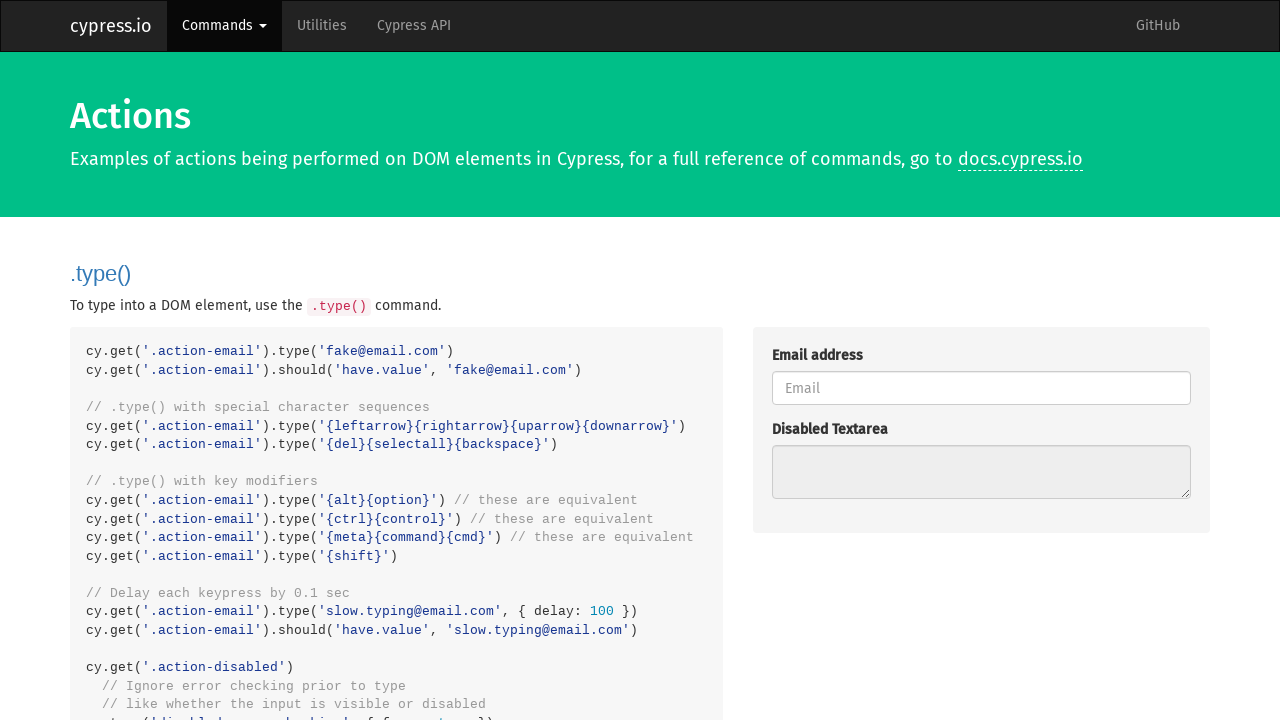

Typed 'About to blur' into the input field on .action-blur
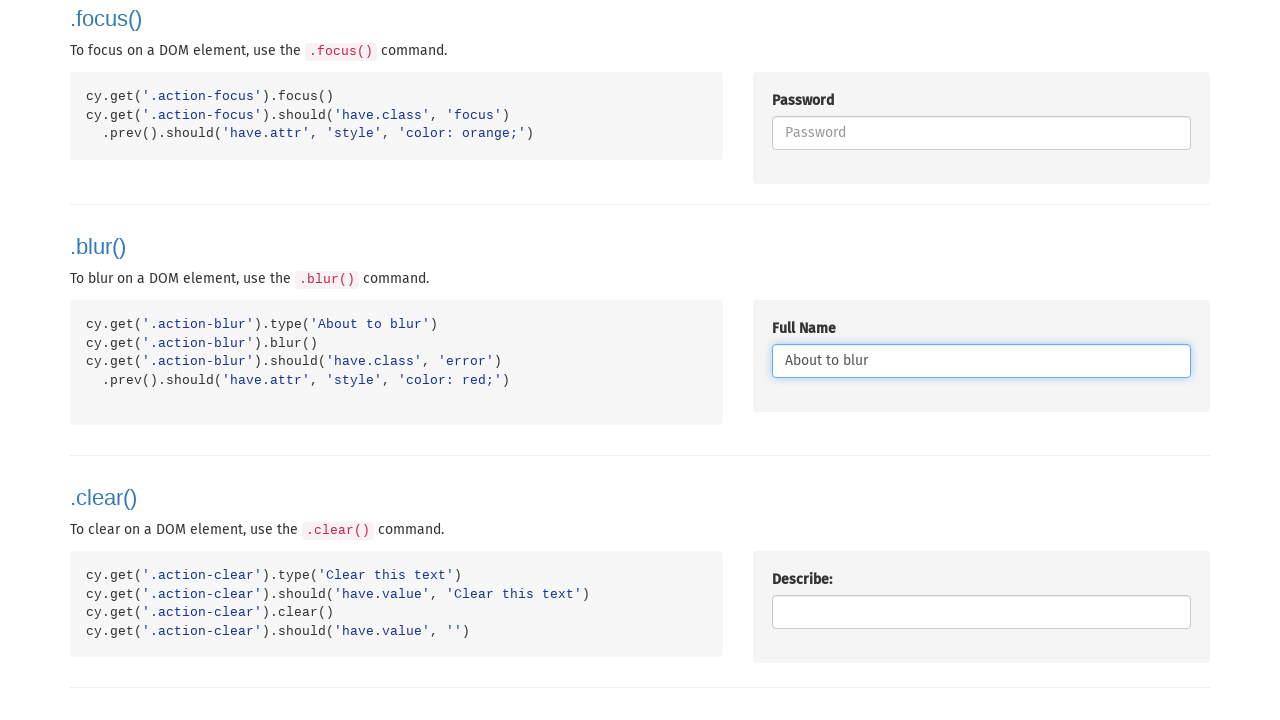

Blurred the input element to trigger validation
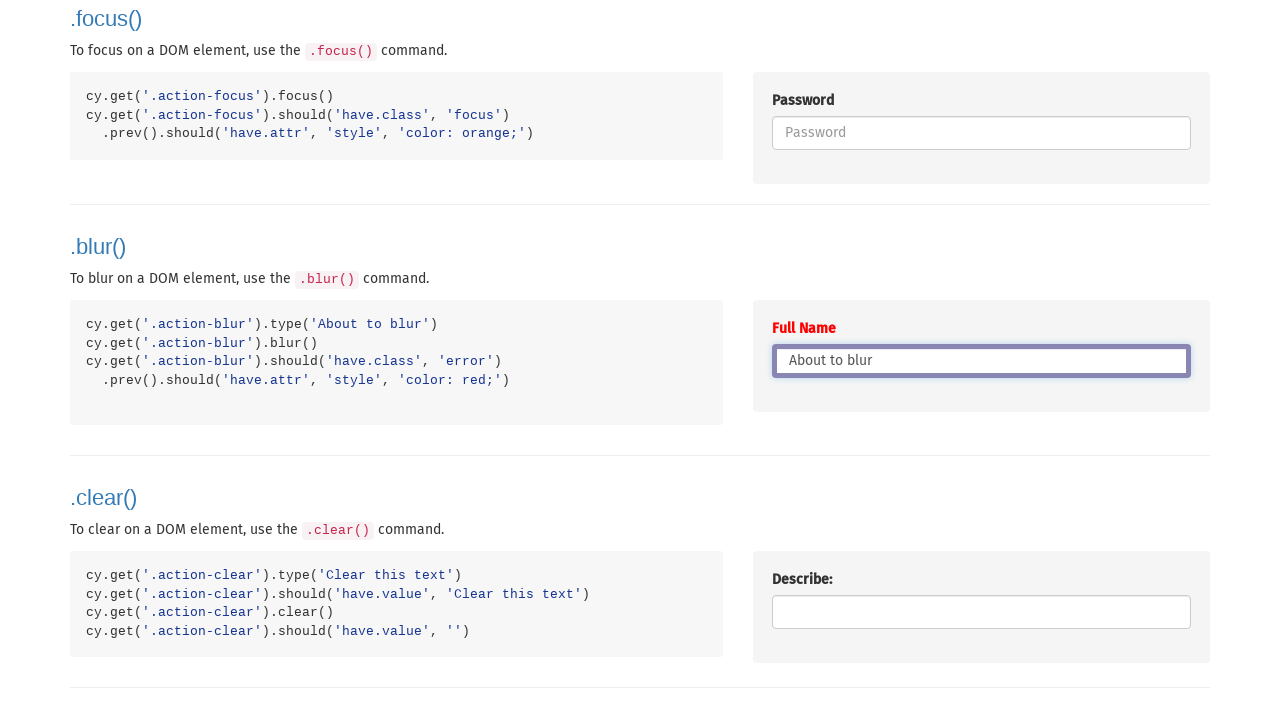

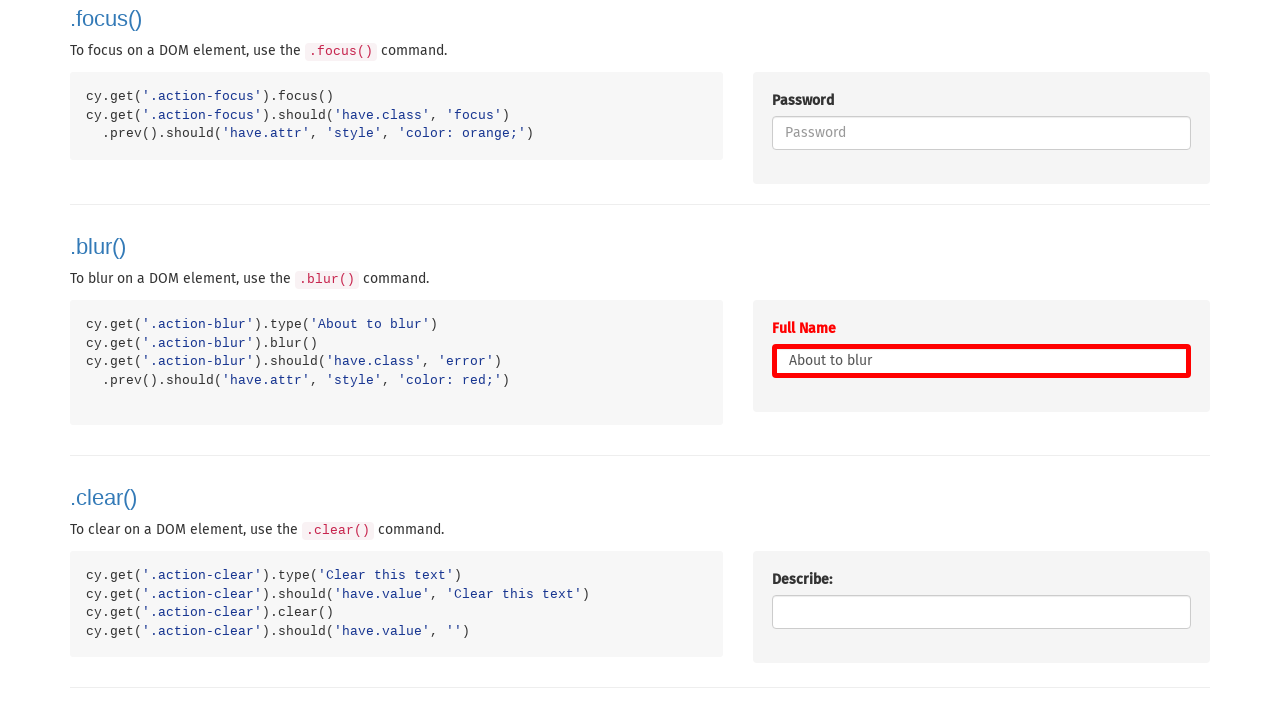